Tests waiting for an alert to be present before handling it

Starting URL: https://testpages.herokuapp.com/styled/alerts/alert-test.html

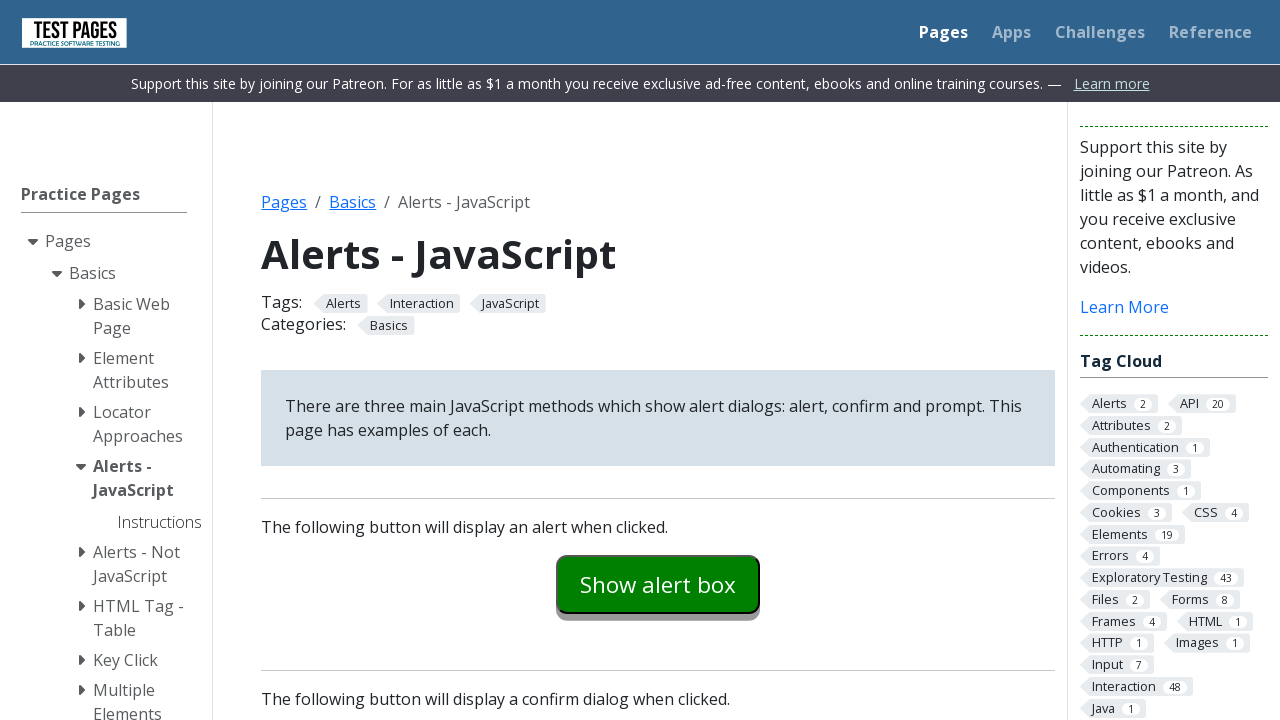

Set up dialog handler to accept alerts
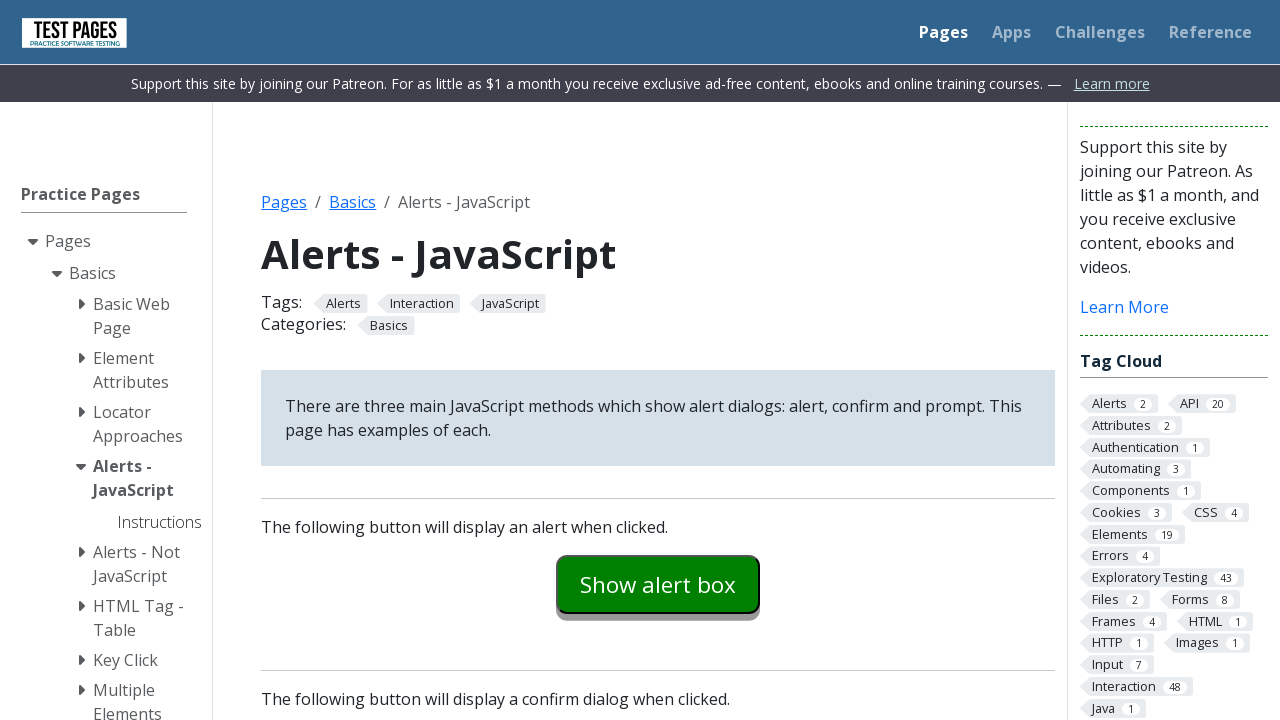

Clicked alert trigger button at (658, 584) on #alertexamples
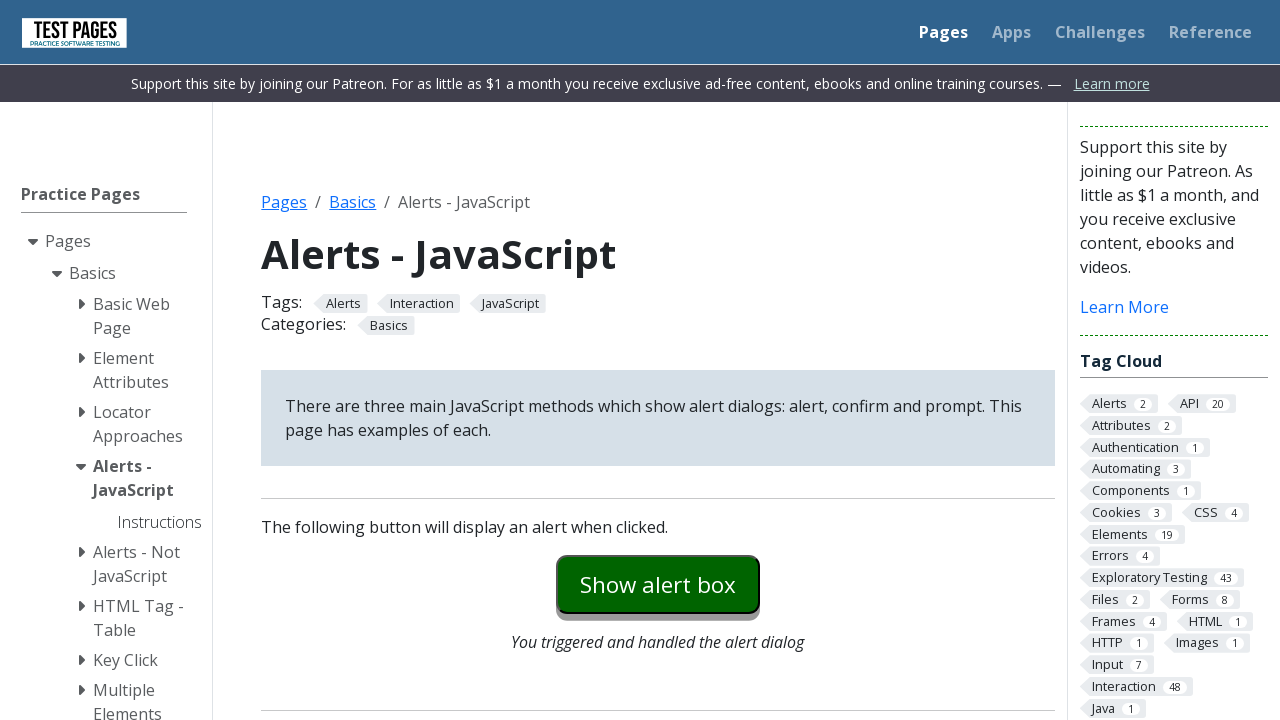

Waited for alert dialog to be handled
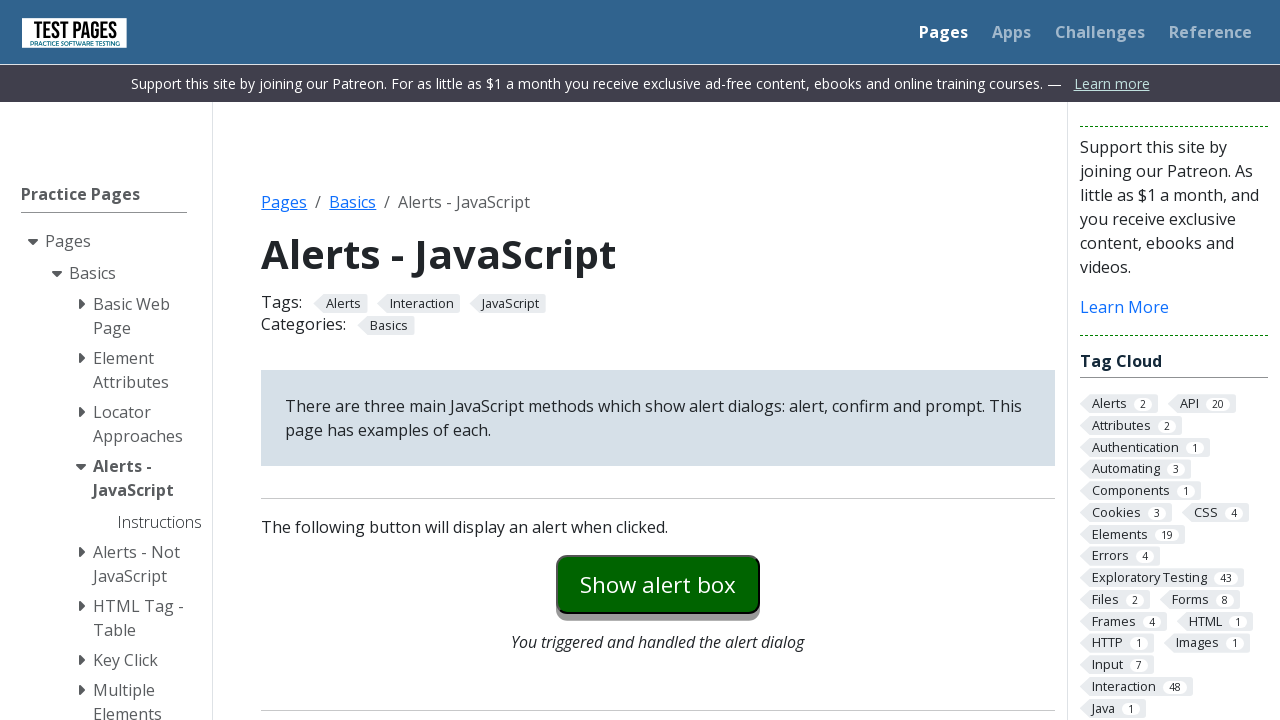

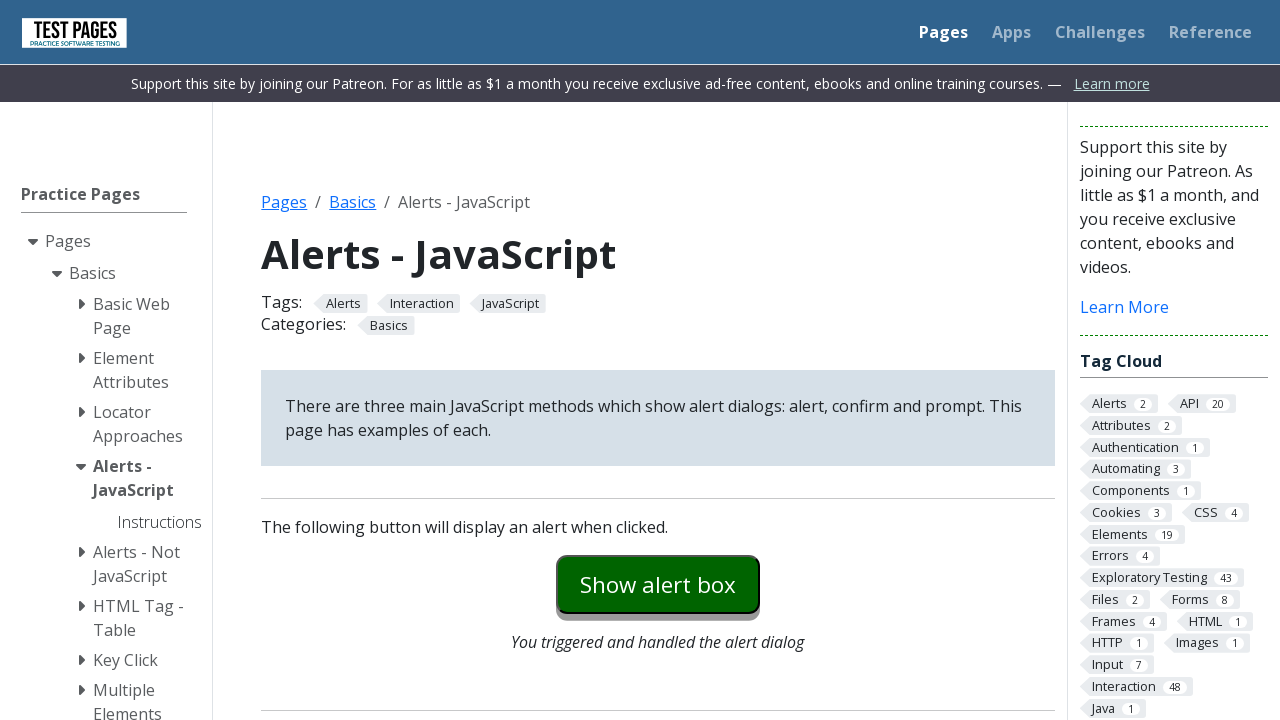